Tests pressing the SPACE key on an input element and verifies the key press is detected and displayed correctly on the page

Starting URL: http://the-internet.herokuapp.com/key_presses

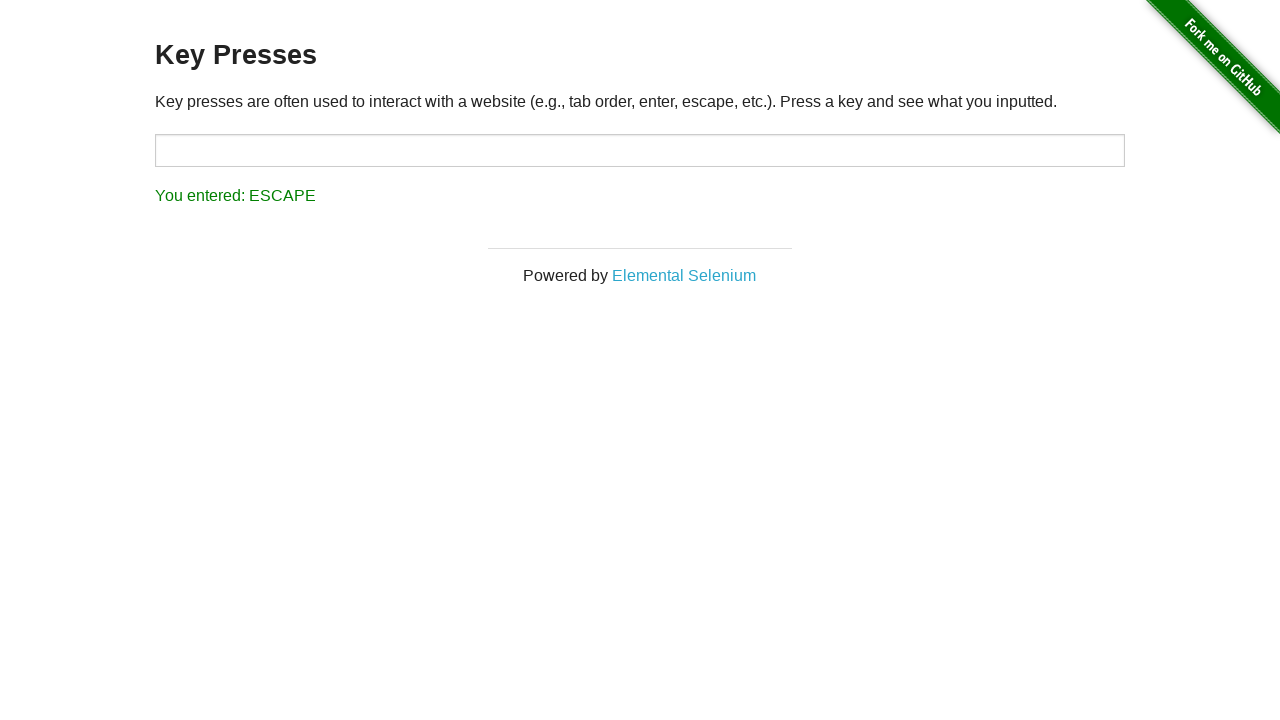

Pressed SPACE key on target input element on #target
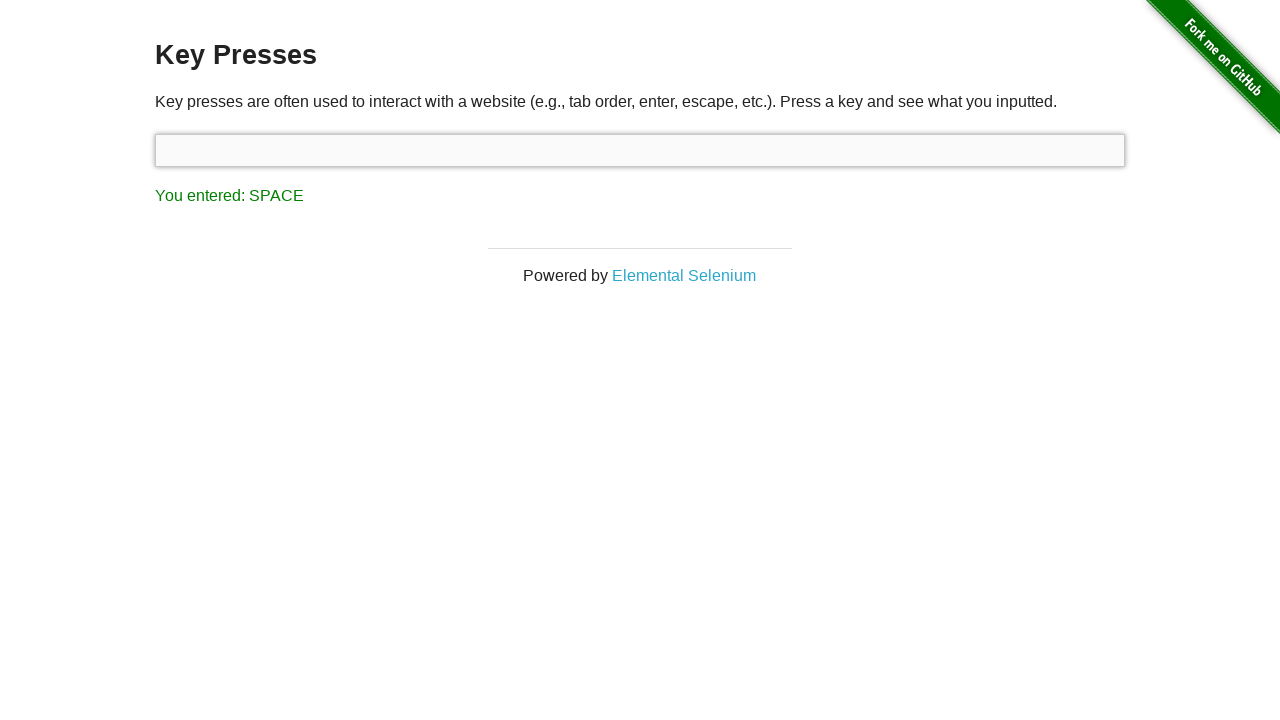

Result element loaded on page
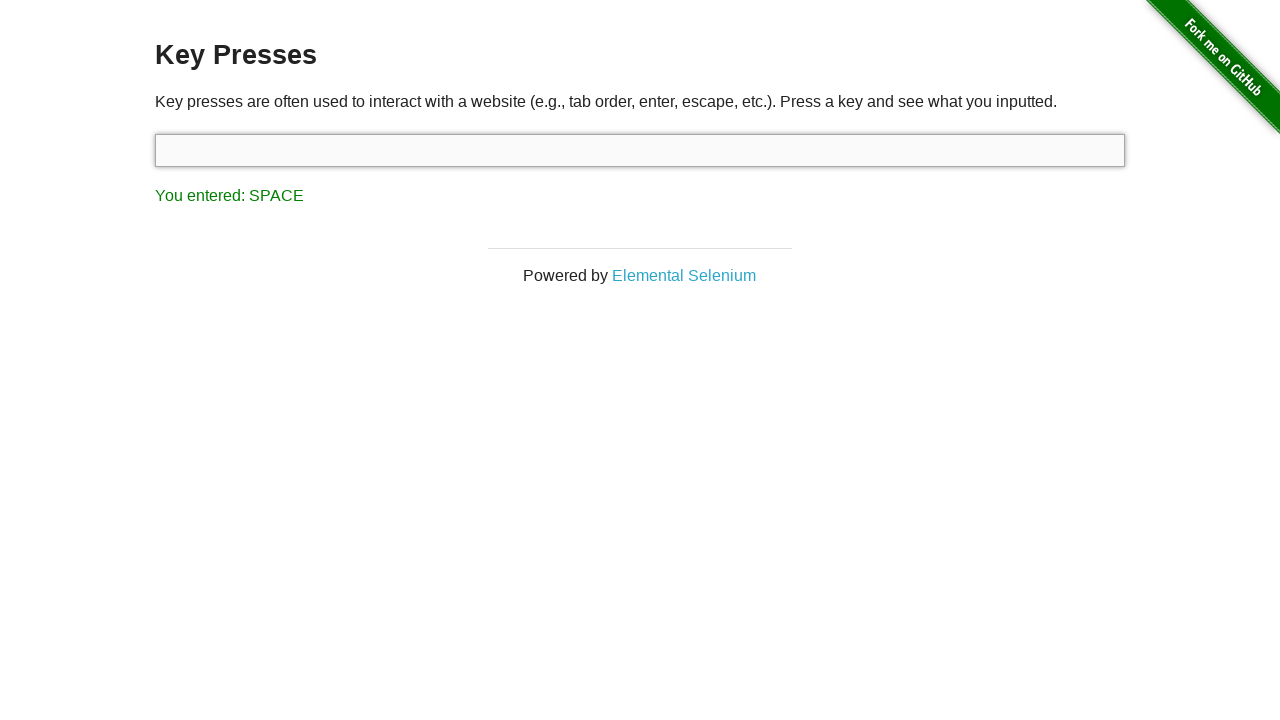

Retrieved result text content
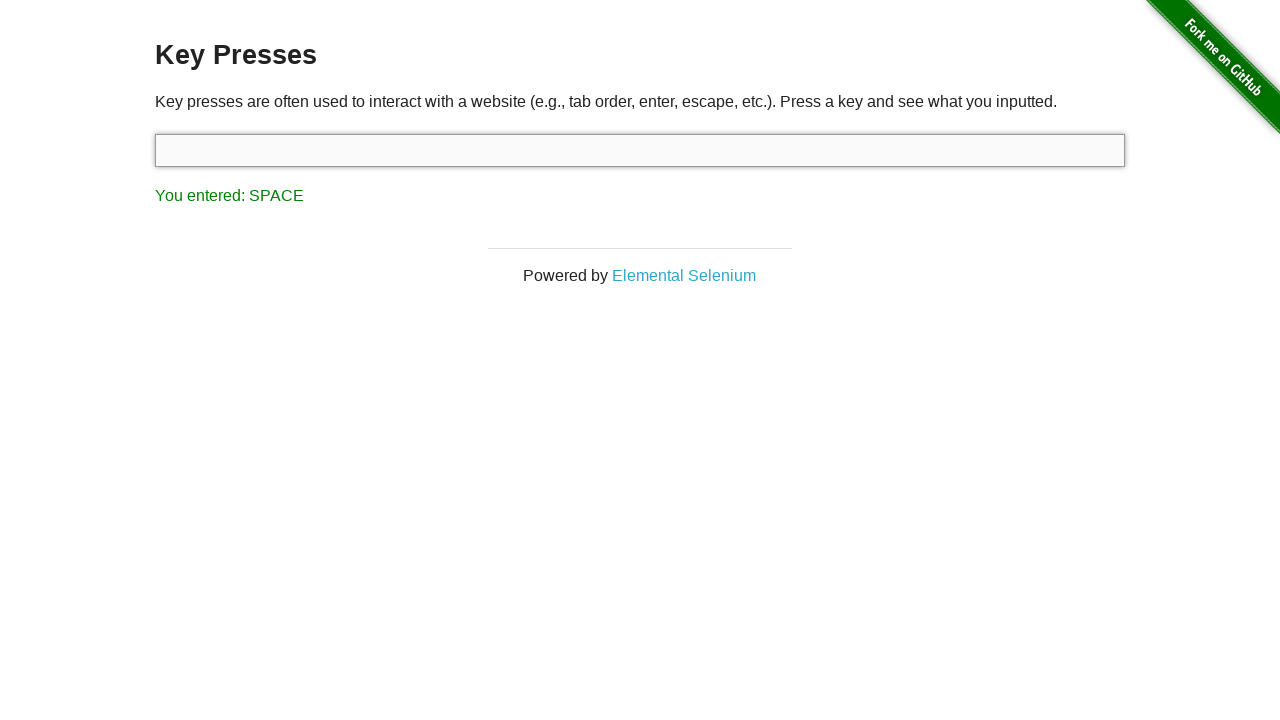

Verified result text matches expected value 'You entered: SPACE'
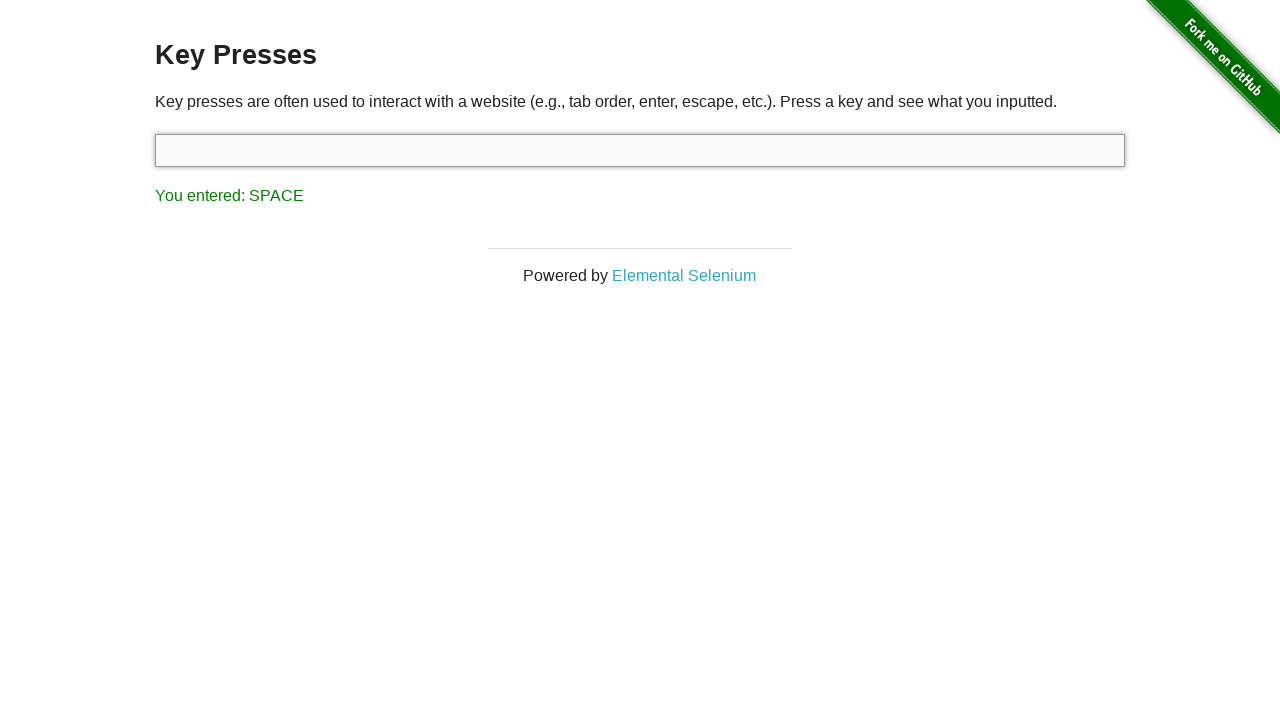

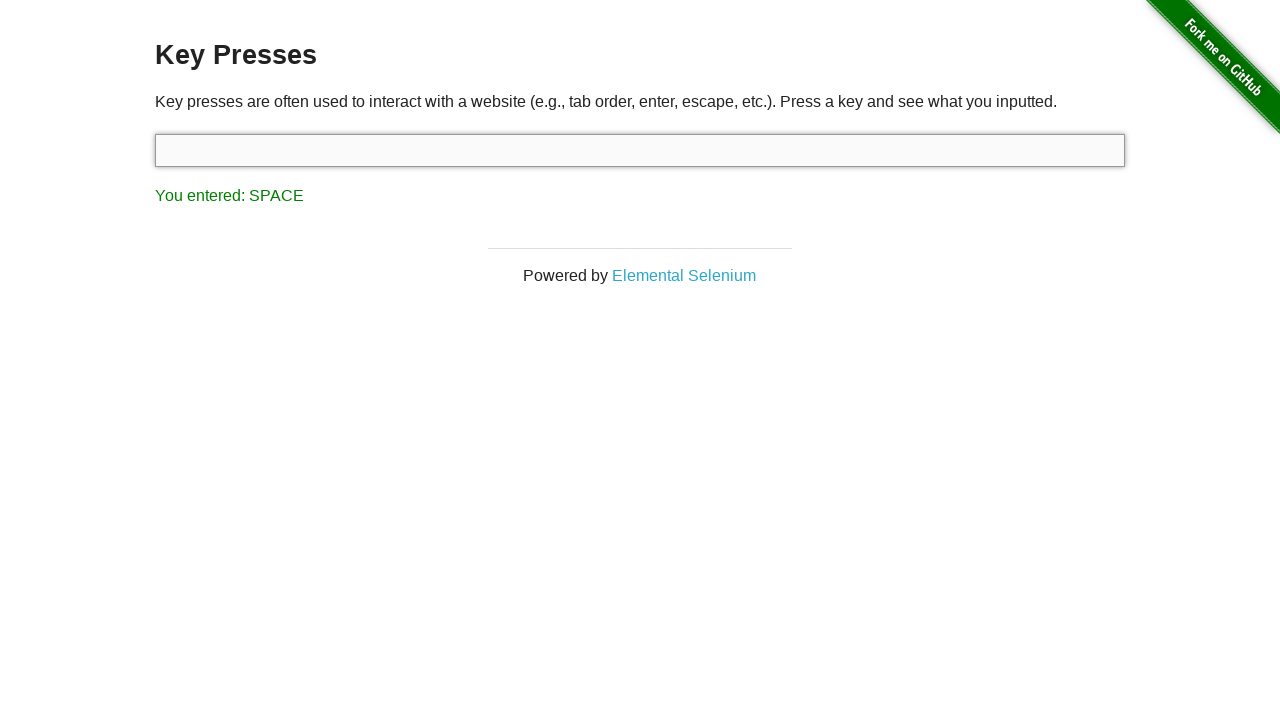